Navigates to Selenium downloads page, scrolls to the About link at the bottom of the page, and clicks it

Starting URL: https://www.selenium.dev/downloads/

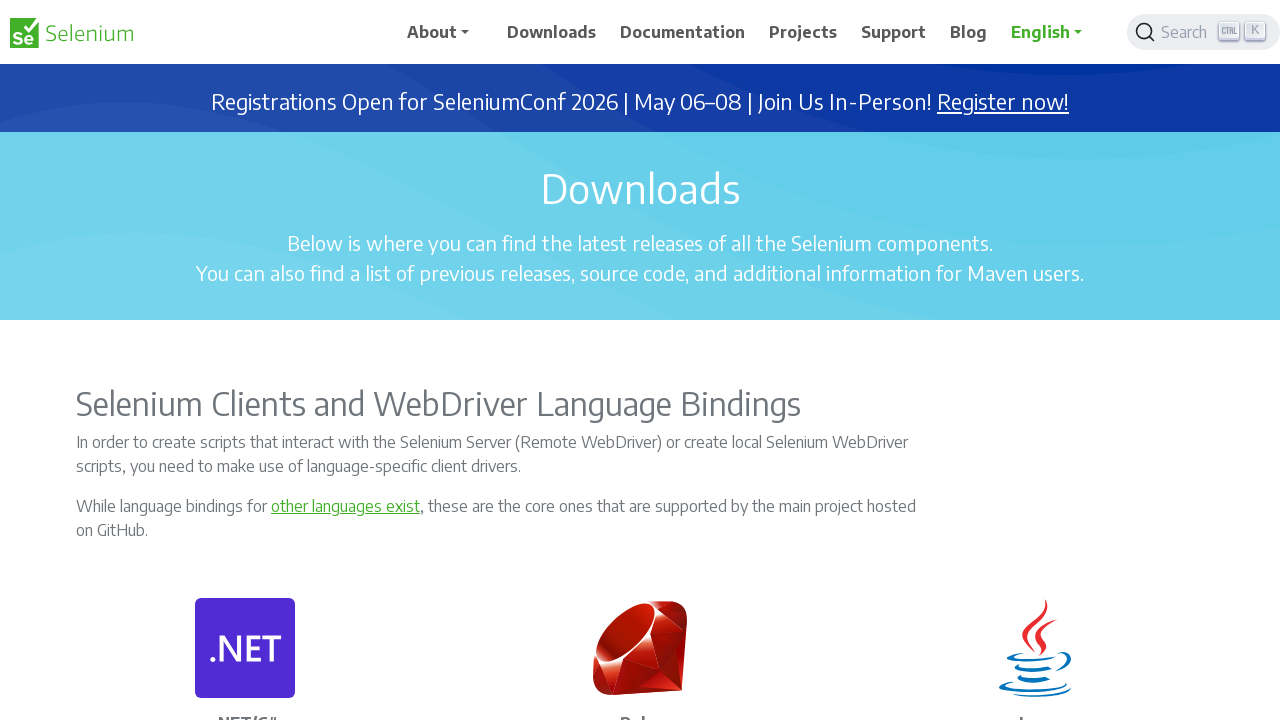

Located the About link element at the bottom of the page
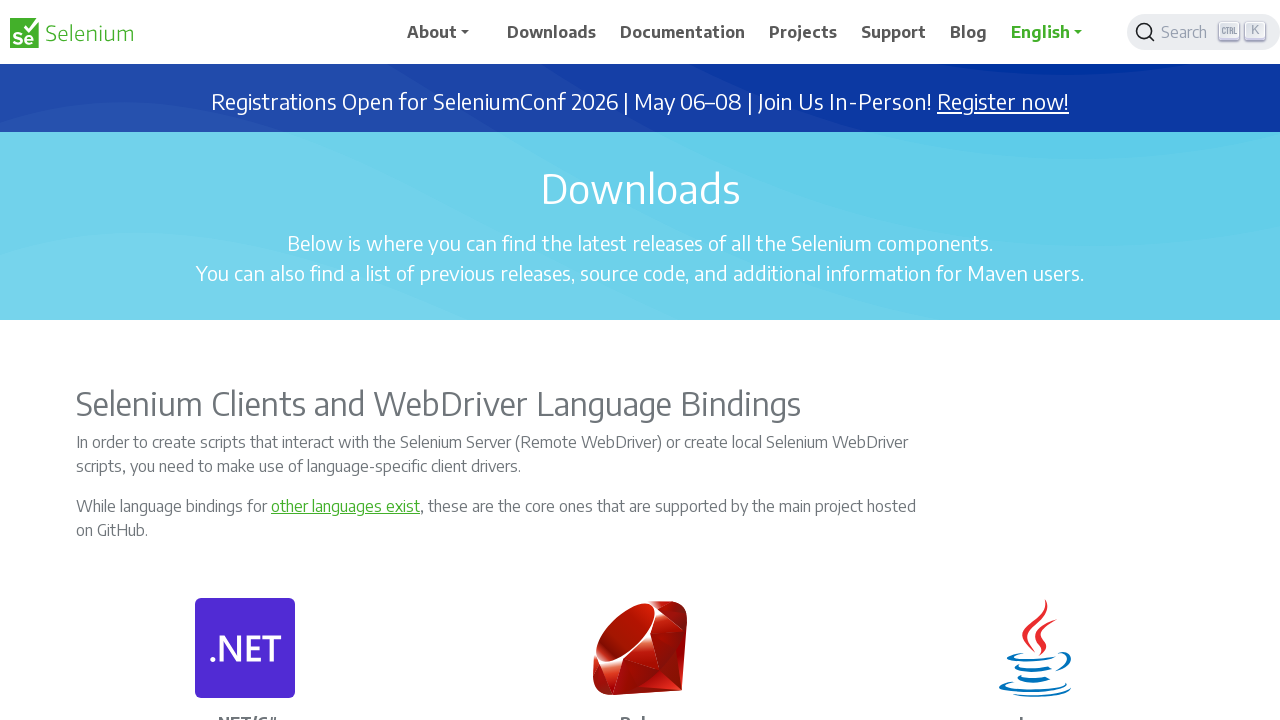

Scrolled to the About link to bring it into view
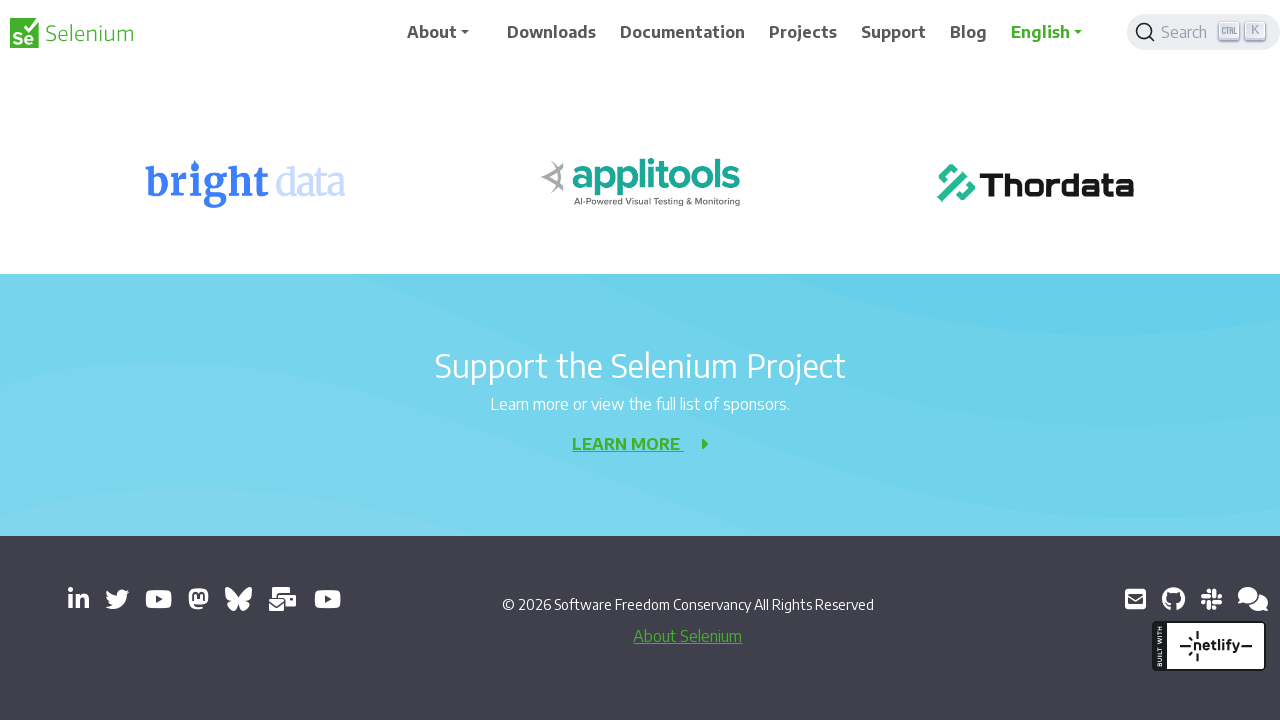

Clicked the About link at (688, 636) on xpath=//a[@href='/about/']
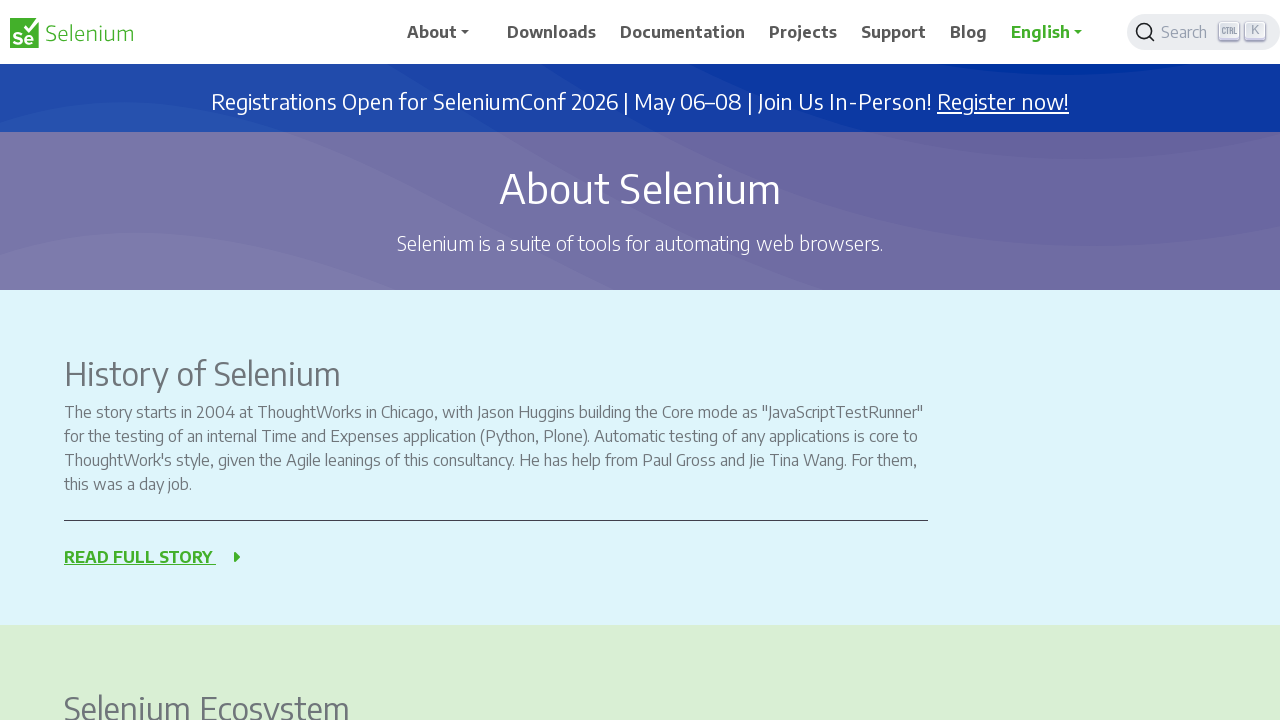

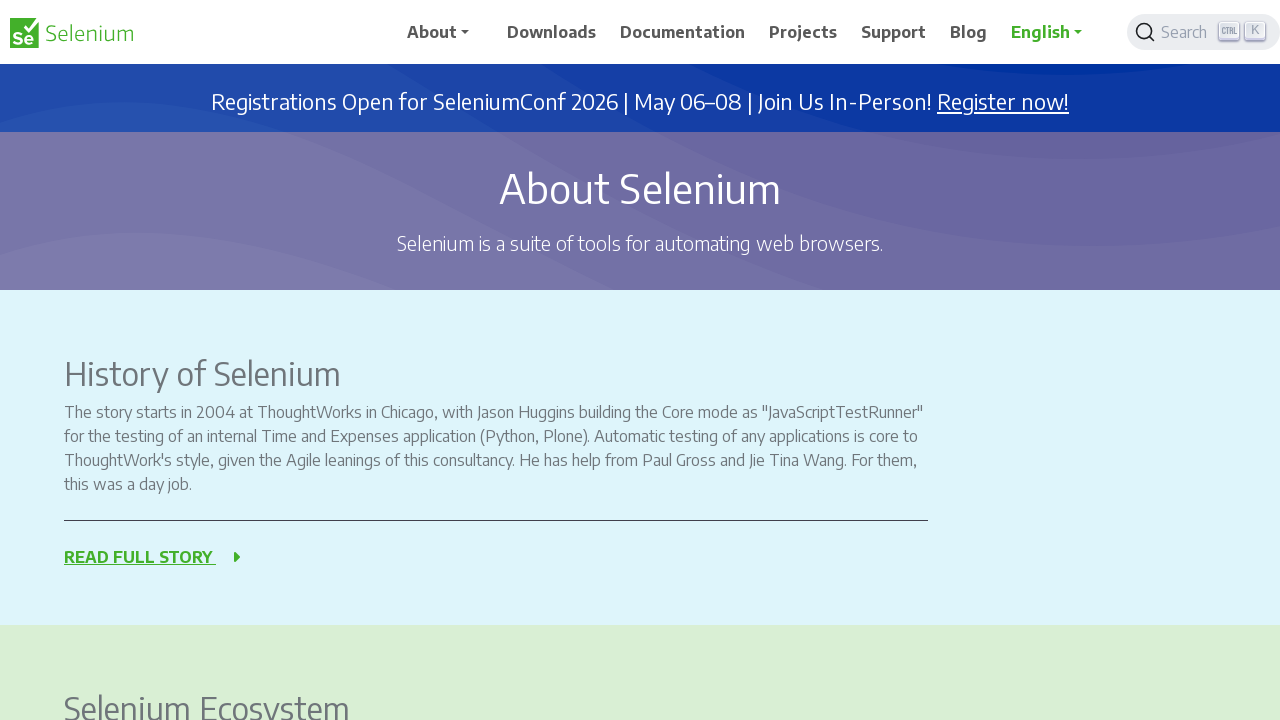